Tests dropdown selection functionality by clicking on origin and destination airport dropdowns and selecting GOI (Goa) as origin and DEL (Delhi) as destination.

Starting URL: https://rahulshettyacademy.com/dropdownsPractise/

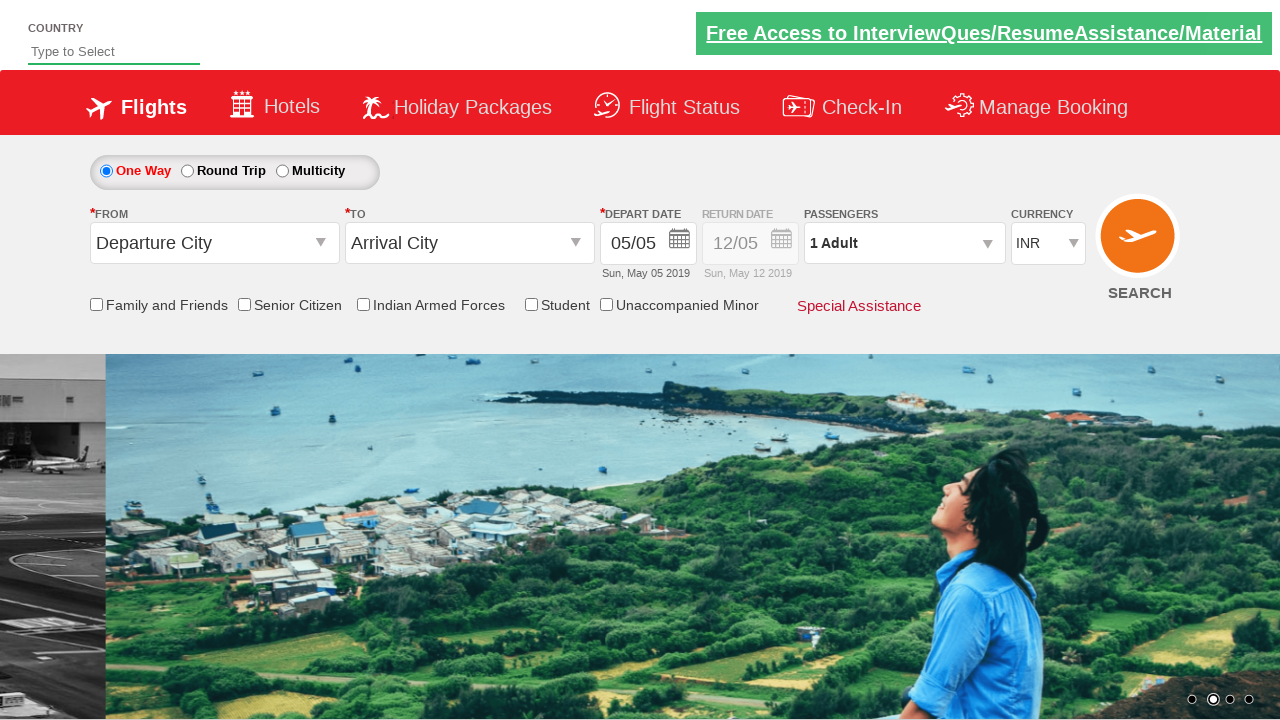

Clicked on origin airport dropdown to open it at (214, 243) on #ctl00_mainContent_ddl_originStation1_CTXT
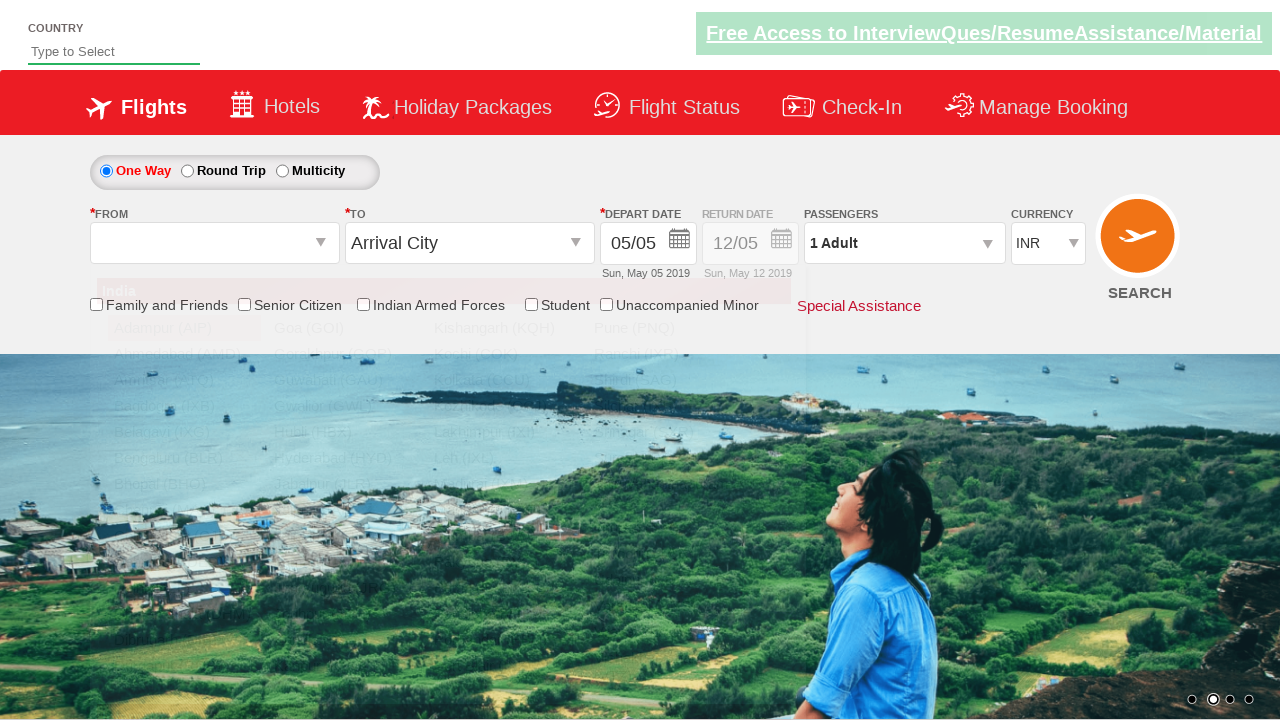

Selected GOI (Goa) as origin airport at (344, 328) on xpath=//a[@value='GOI']
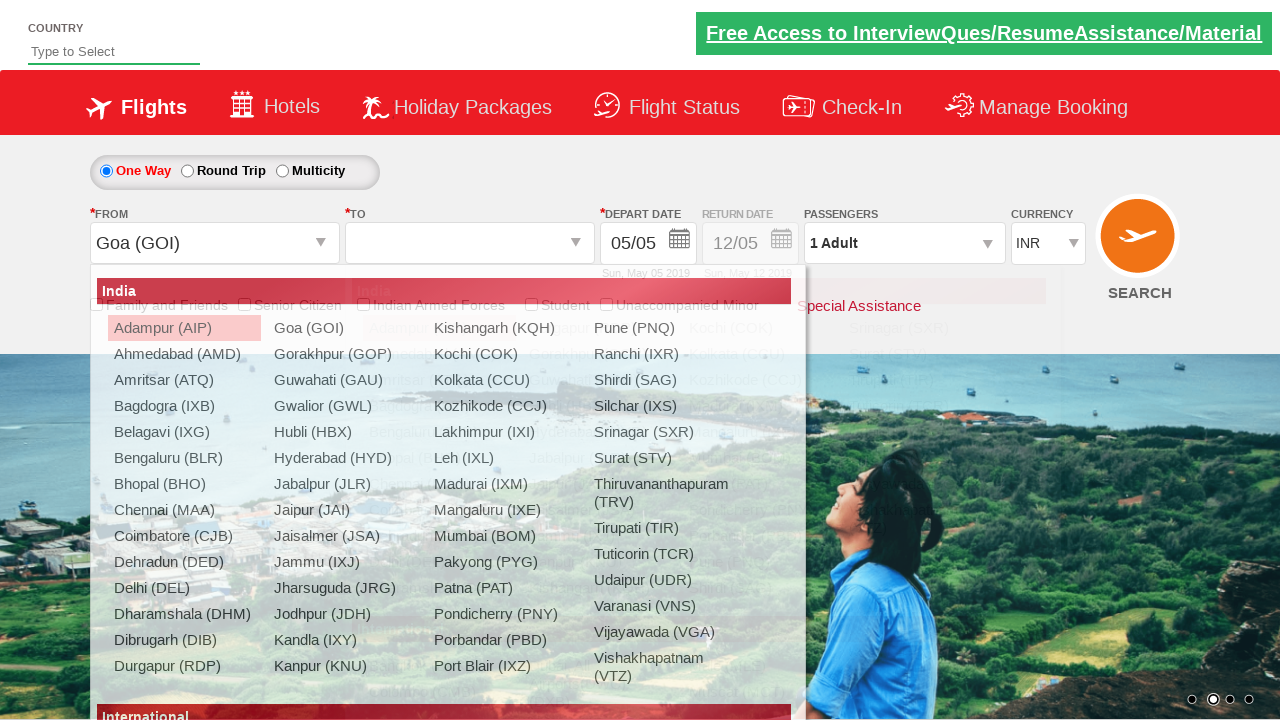

Waited for destination dropdown to be ready
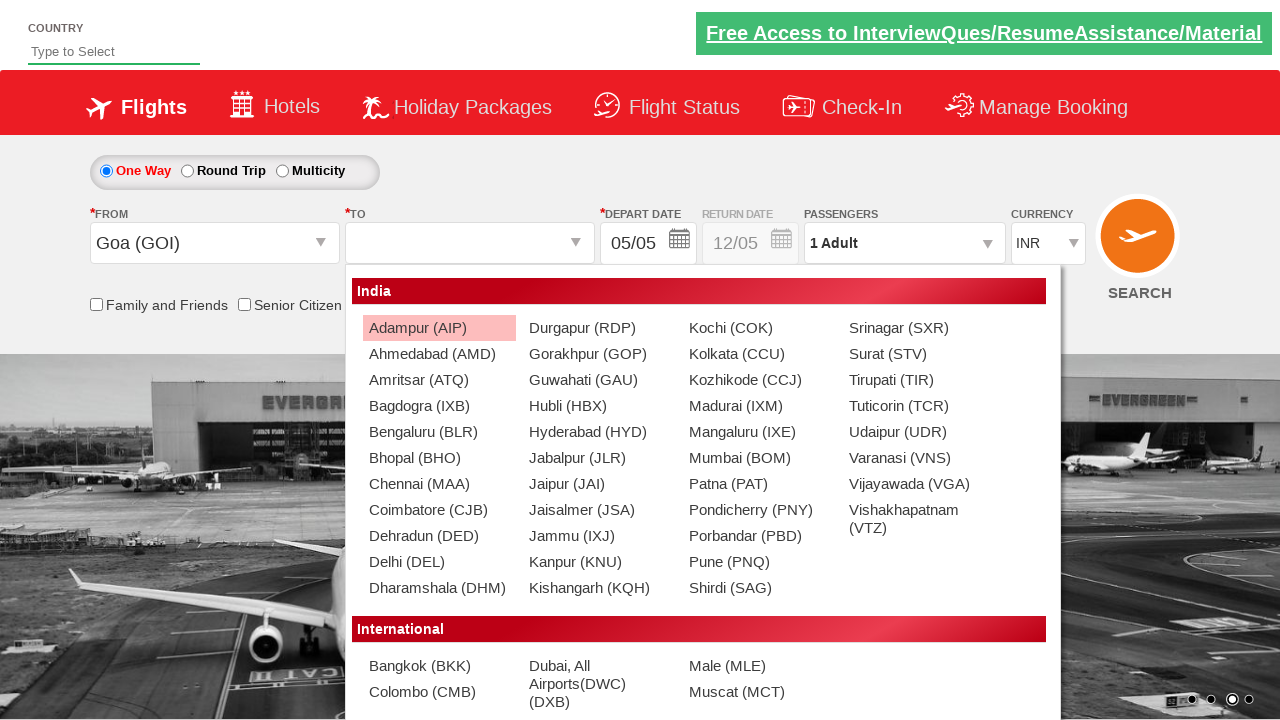

Selected DEL (Delhi) as destination airport at (439, 562) on xpath=//div[@id='glsctl00_mainContent_ddl_destinationStation1_CTNR']//a[@value='
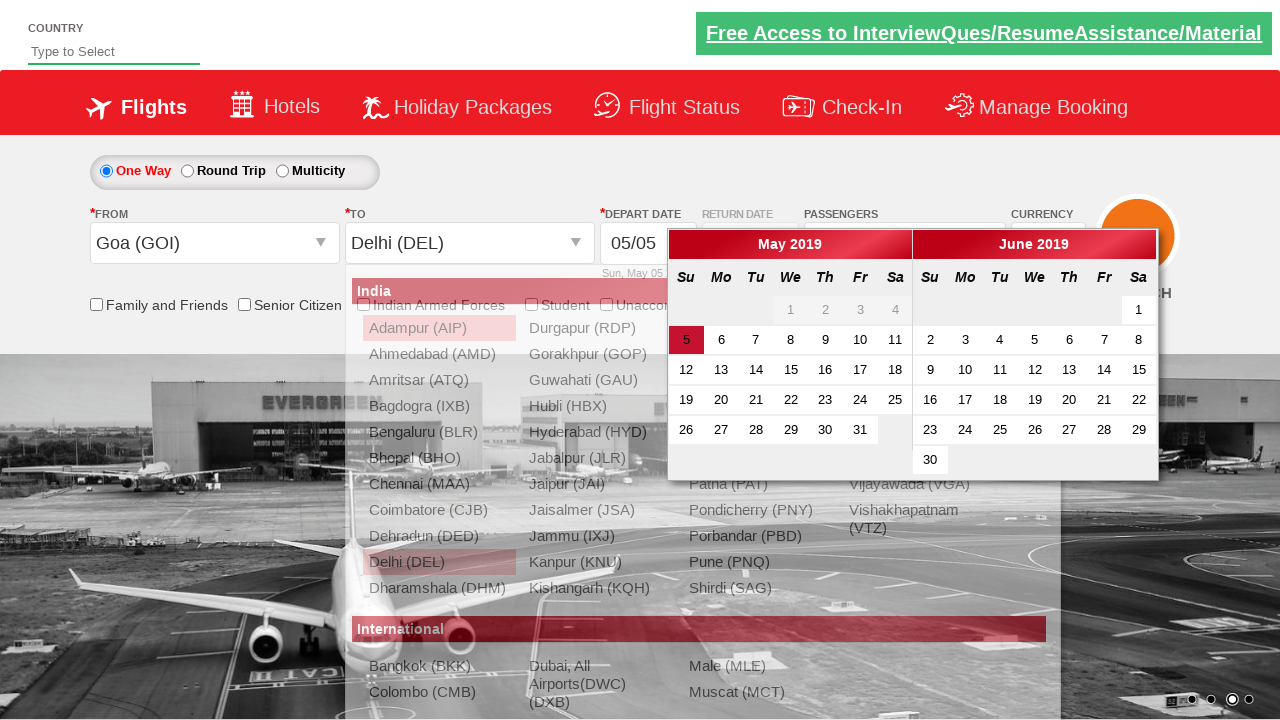

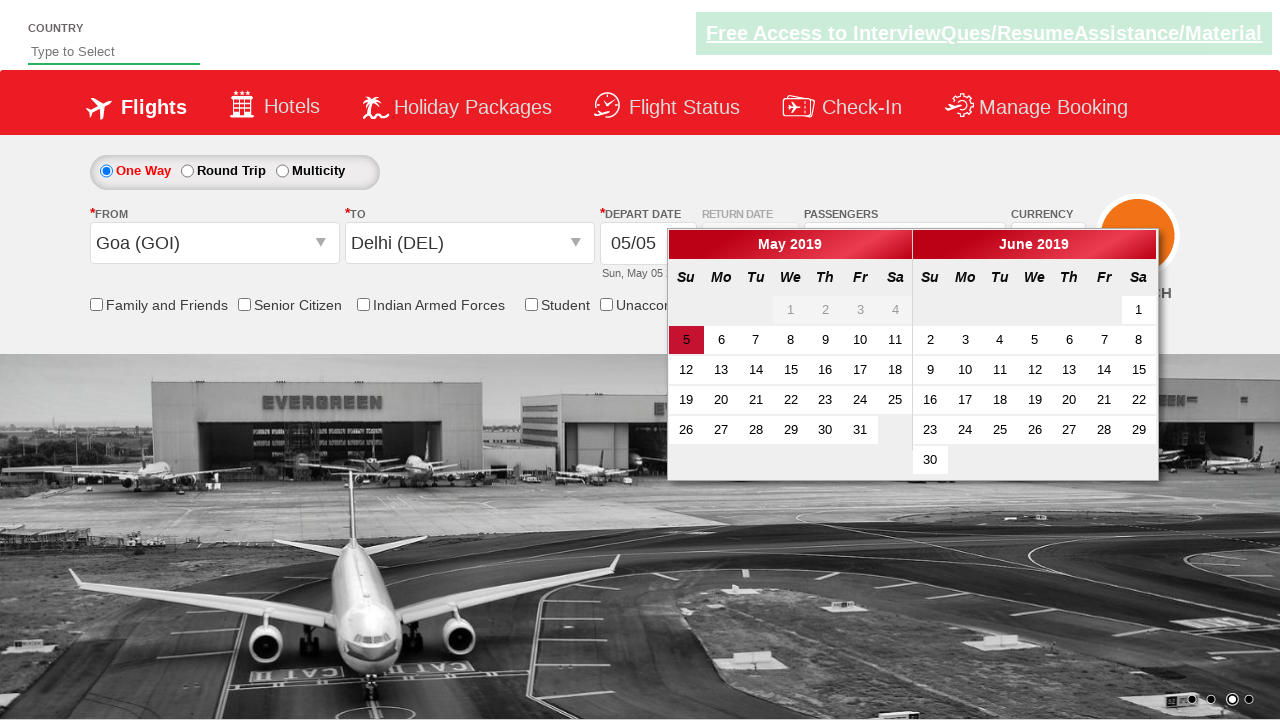